Tests a text box form by filling in name, email, current address, and permanent address fields, then submitting the form.

Starting URL: https://demoqa.com/text-box

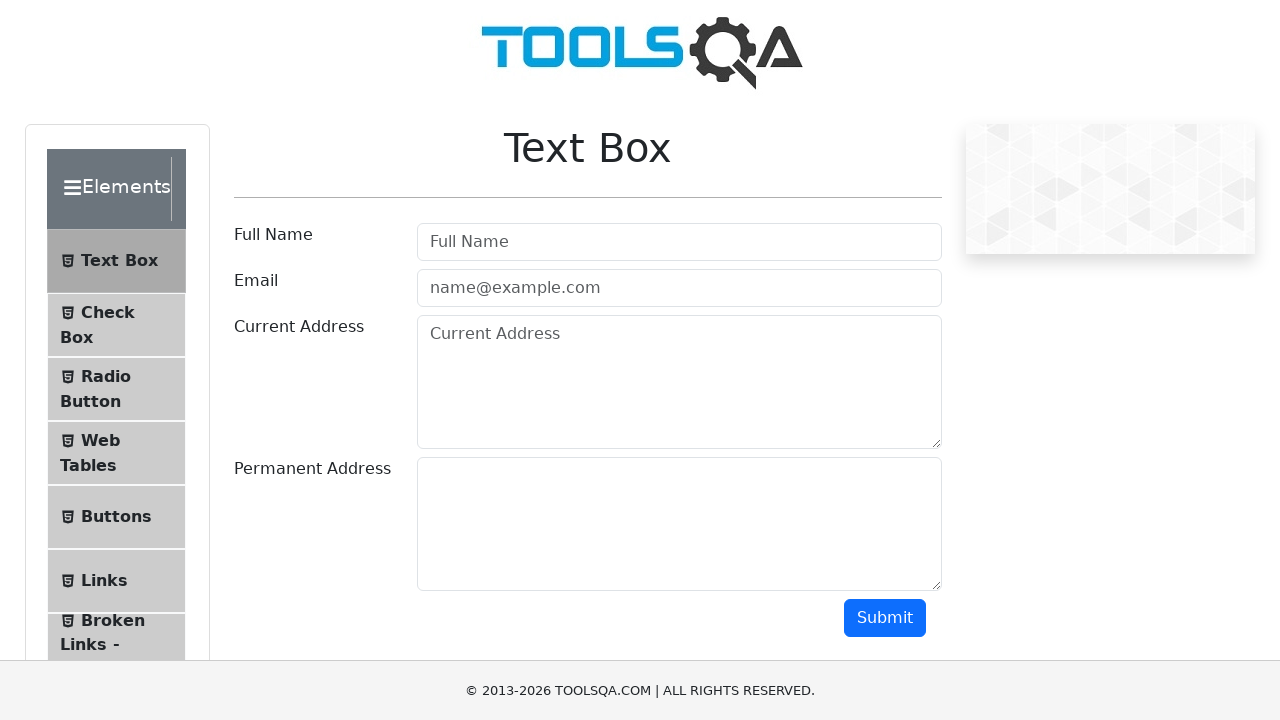

Filled Name field with 'Marcus Thompson' on (//input[contains(@autocomplete,'off')])[1]
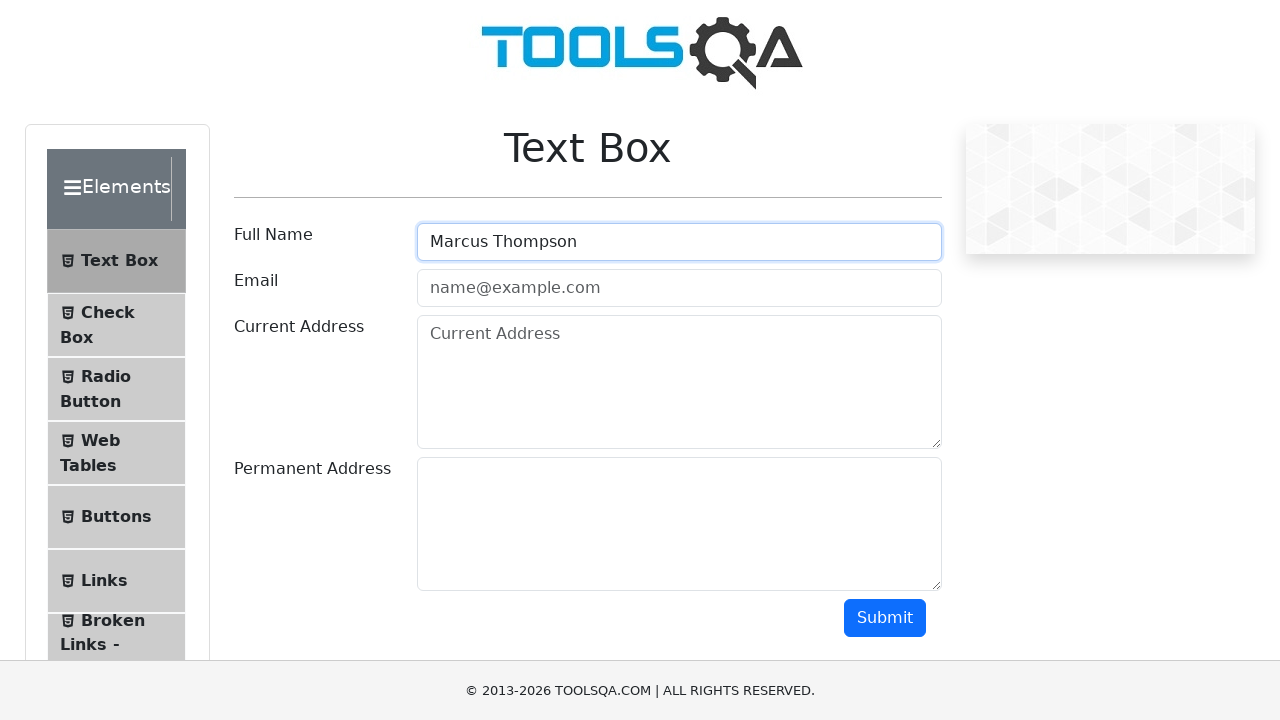

Filled Email field with 'marcus.thompson@testmail.com' on (//input[contains(@autocomplete,'off')])[2]
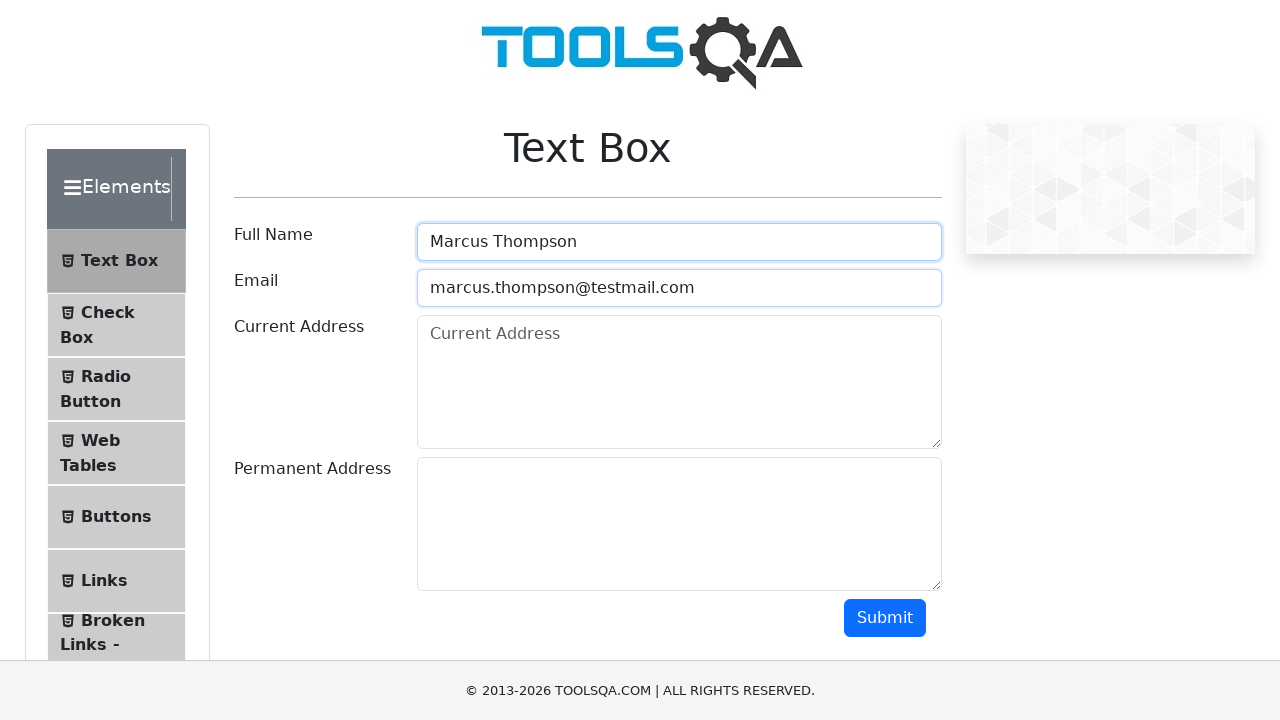

Filled Current Address field with '742 Evergreen Terrace' on textarea#currentAddress
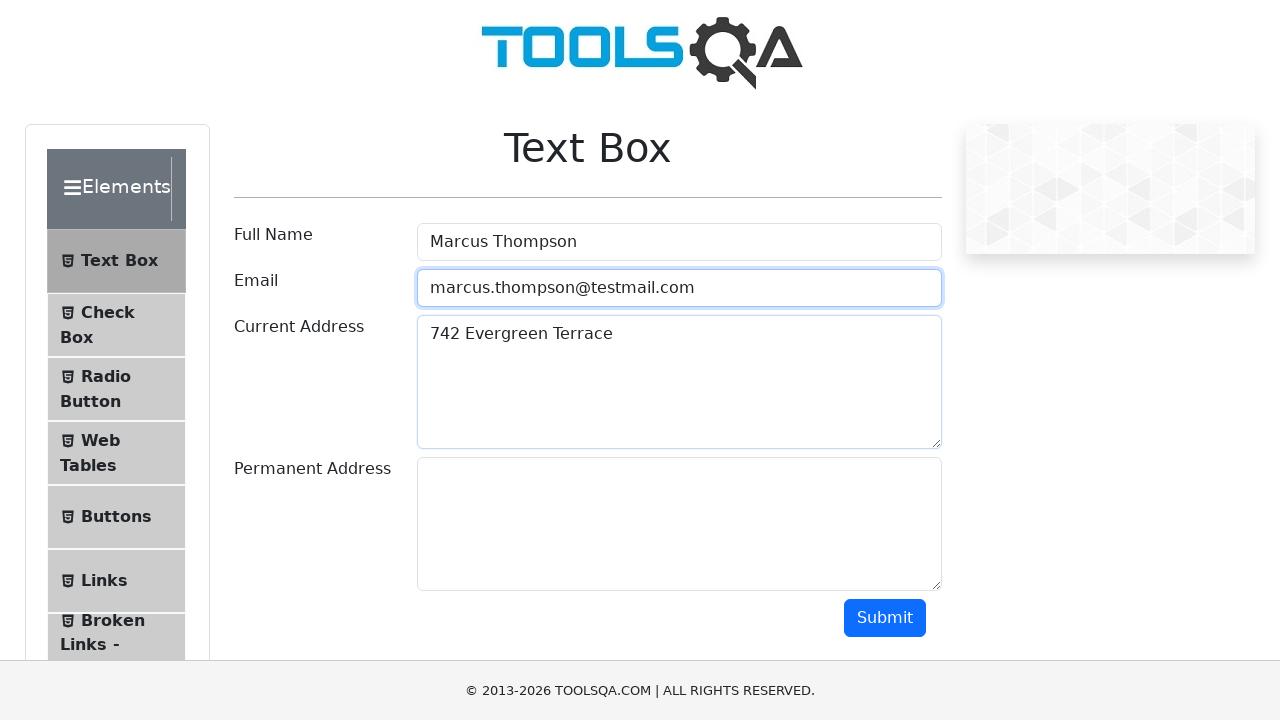

Filled Permanent Address field with 'Suite 200, Building B' on textarea#permanentAddress
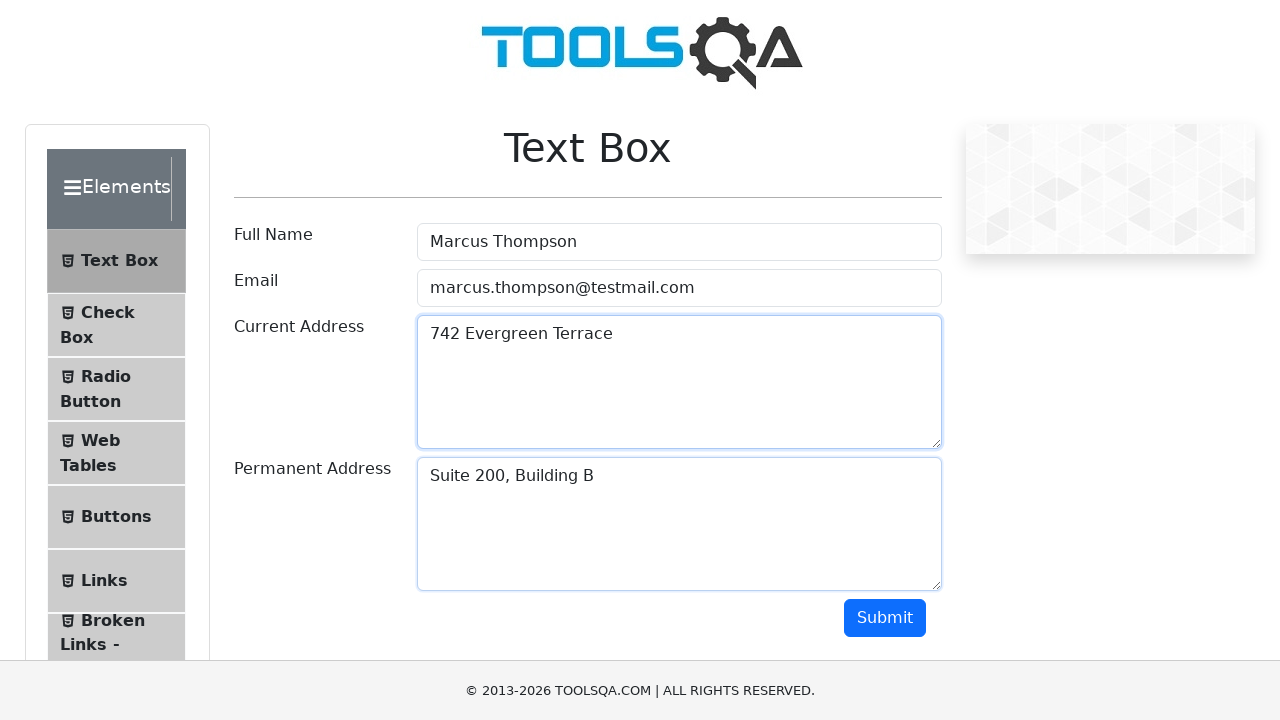

Clicked Submit button to submit the form at (885, 618) on button#submit
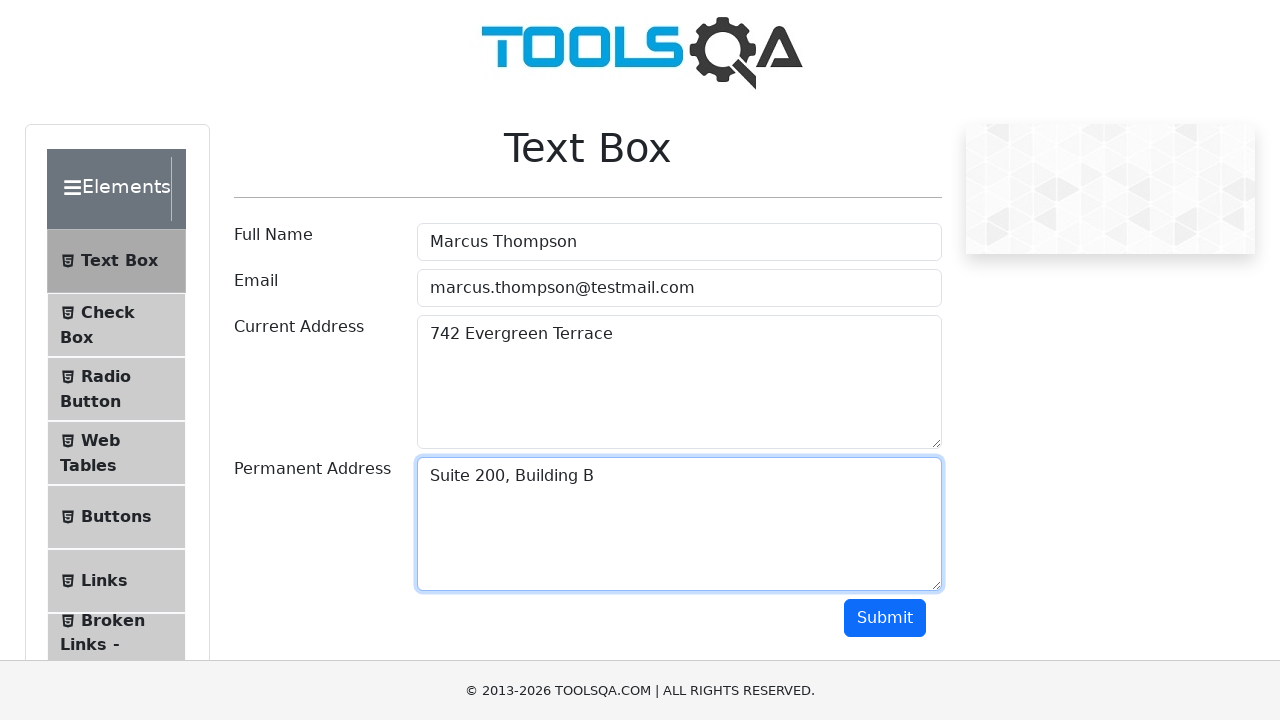

Form submission output appeared on page
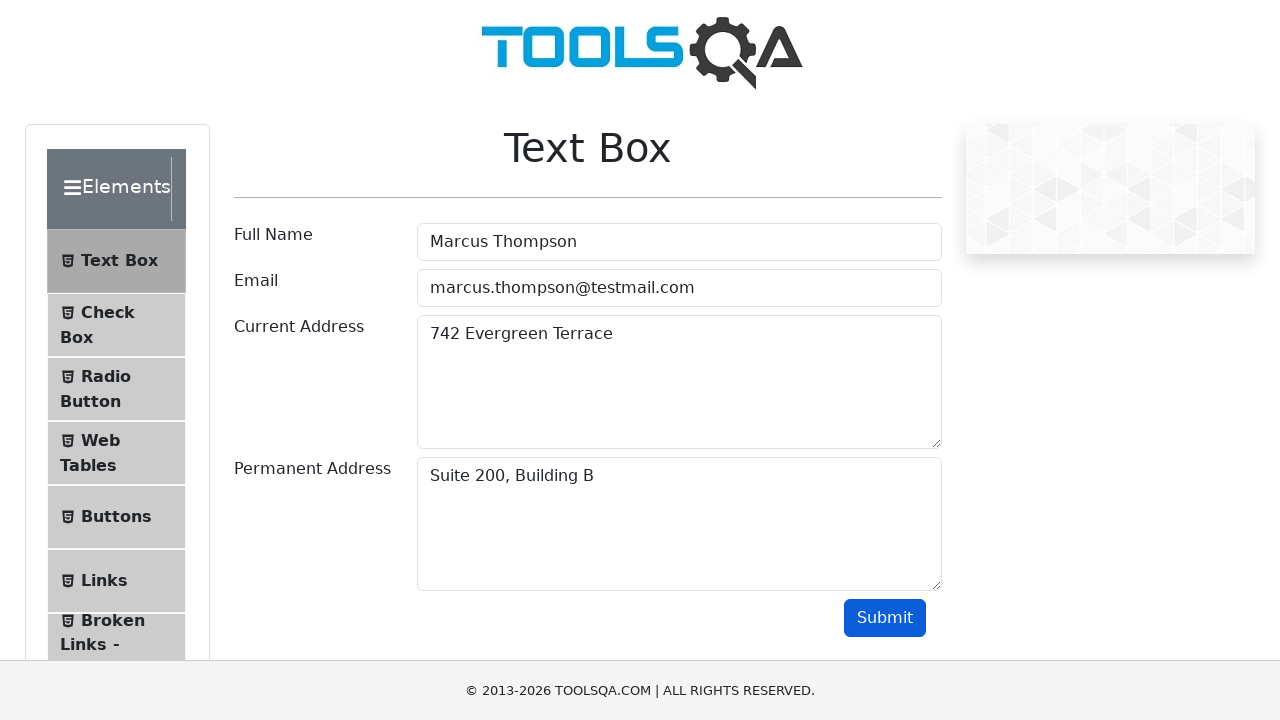

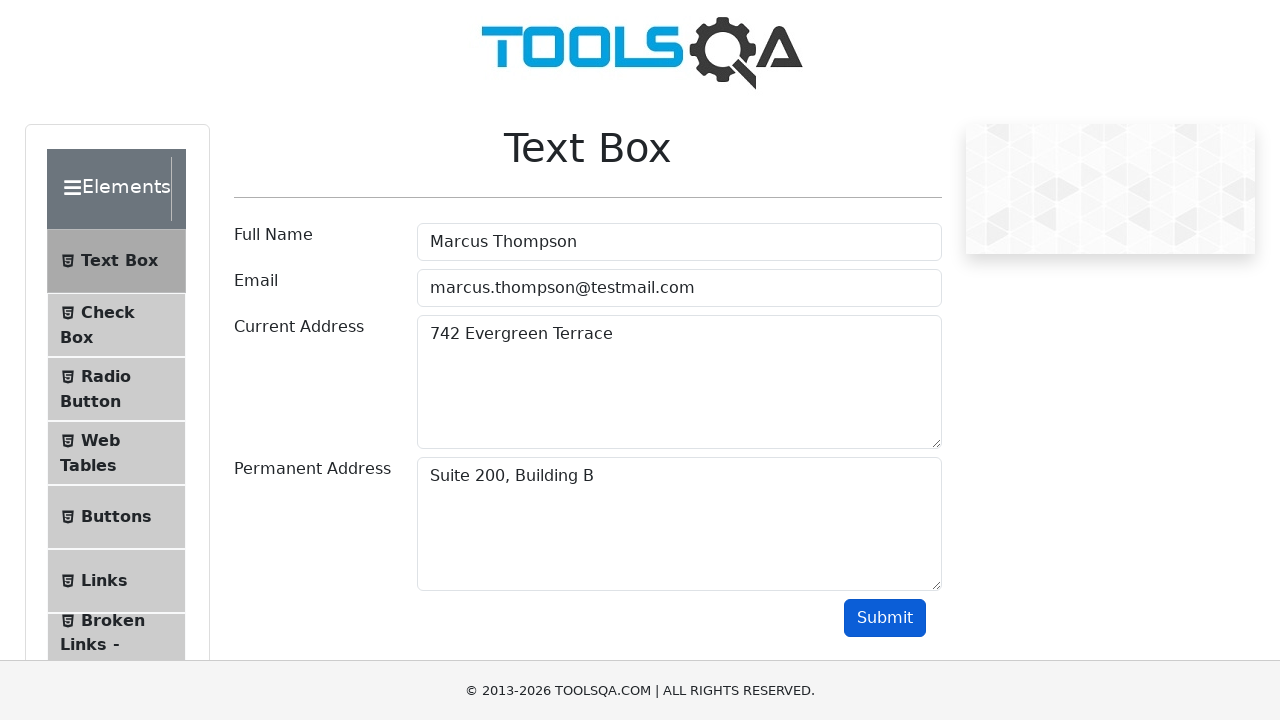